Tests opening a new browser window, switching to it, verifying the URL, then closing it and switching back to the parent window

Starting URL: https://www.rahulshettyacademy.com/AutomationPractice/

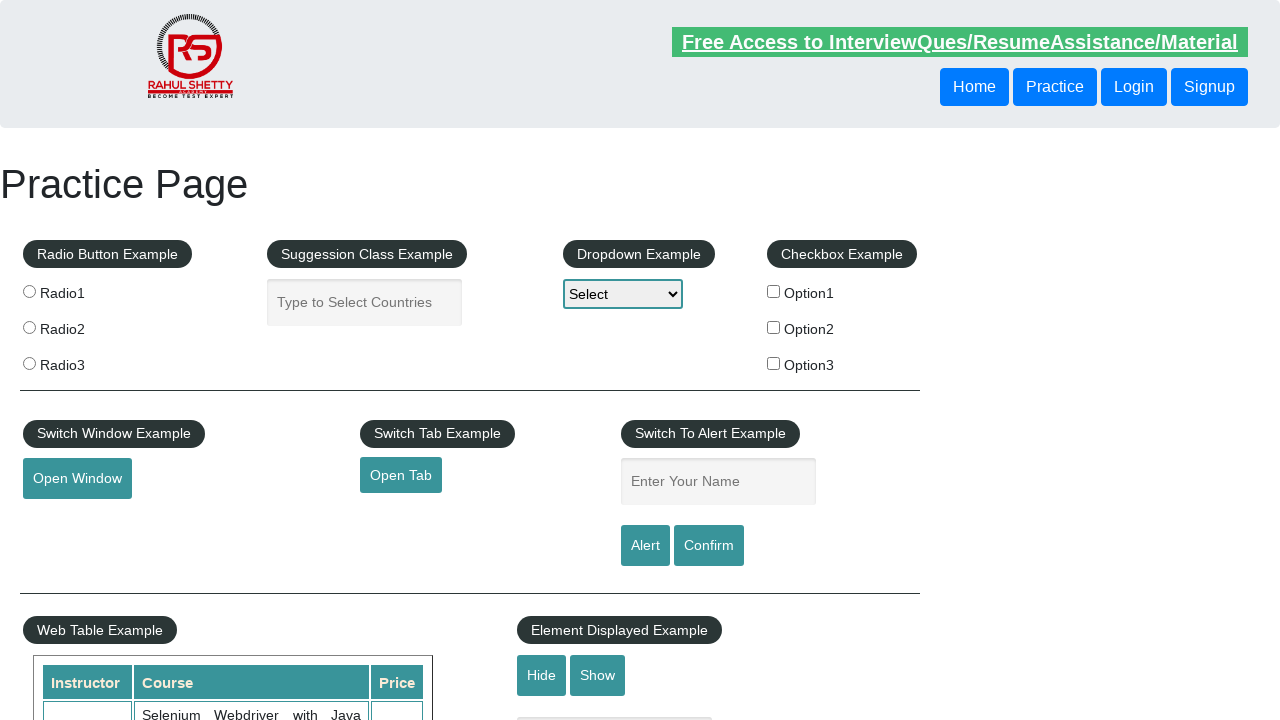

Clicked 'Open Window' button at (77, 479) on #openwindow
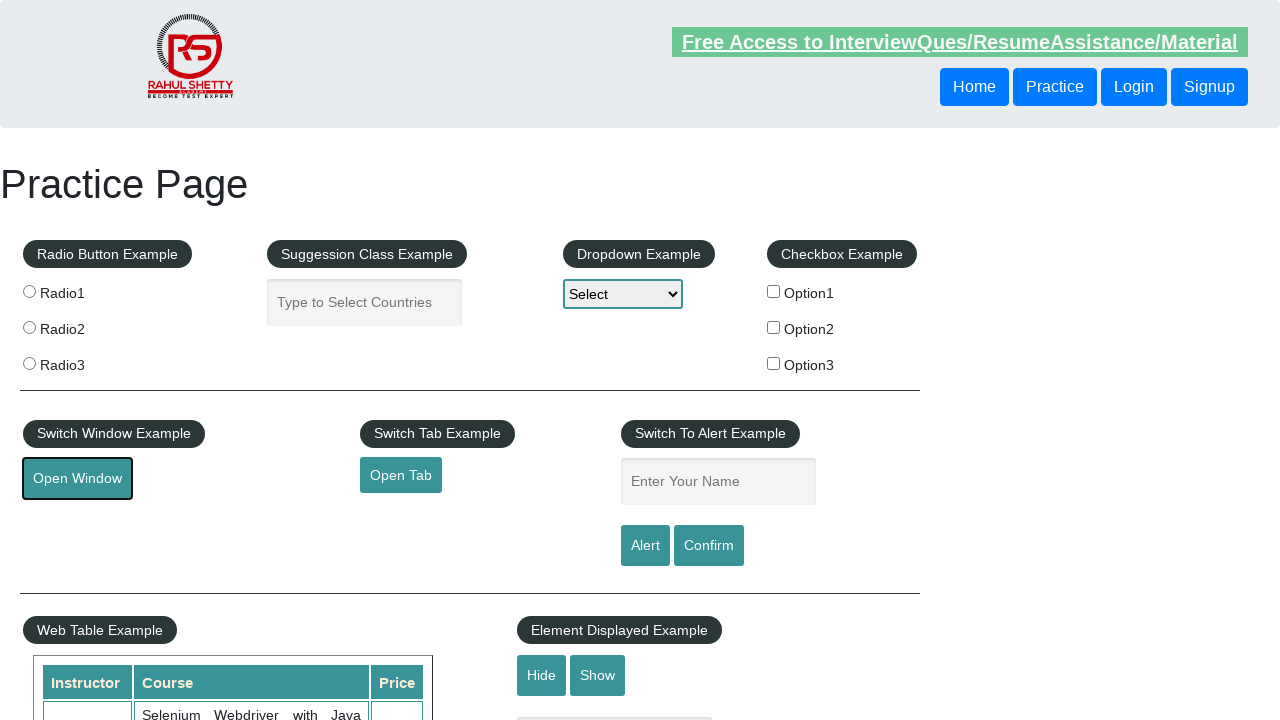

New browser window opened and captured
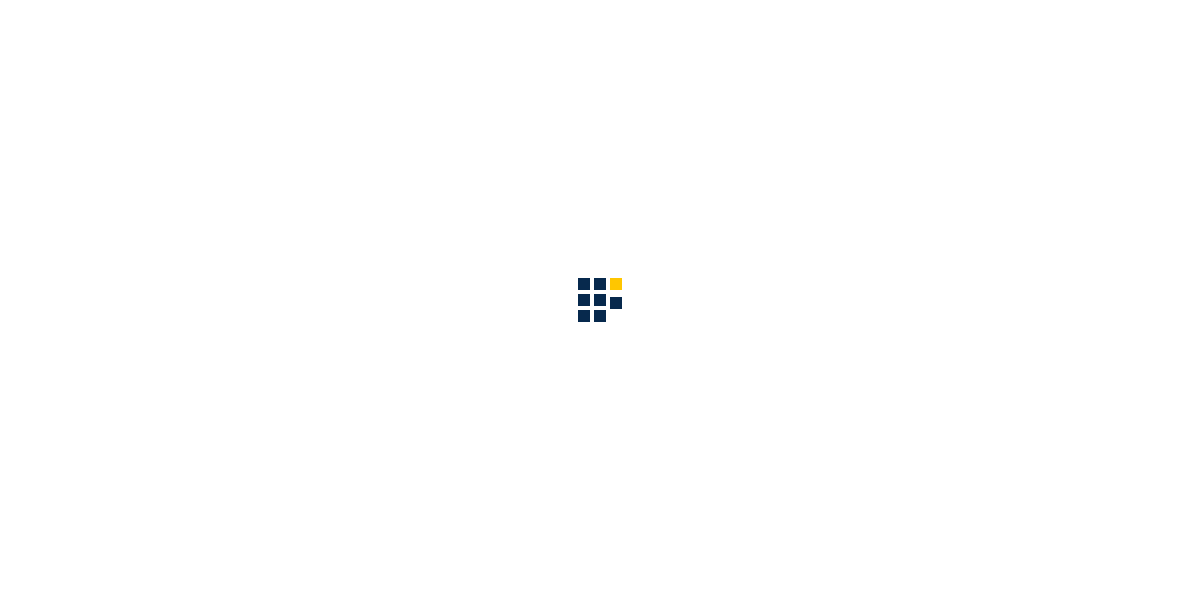

New page loaded completely
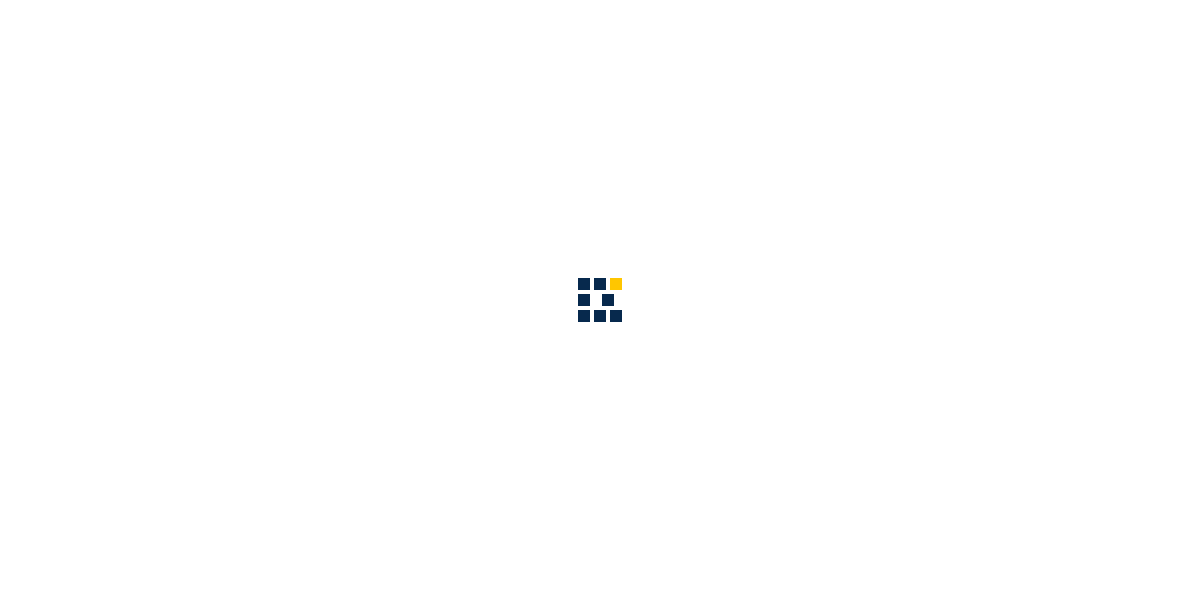

Verified child window URL is qaclickacademy.com
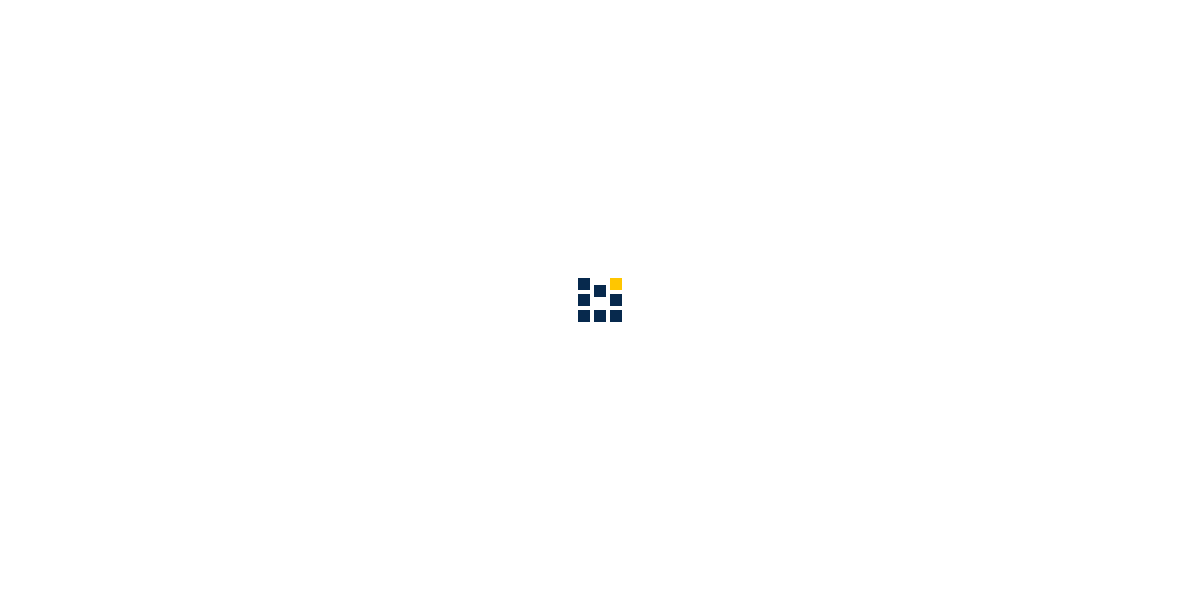

Closed child window and switched back to parent
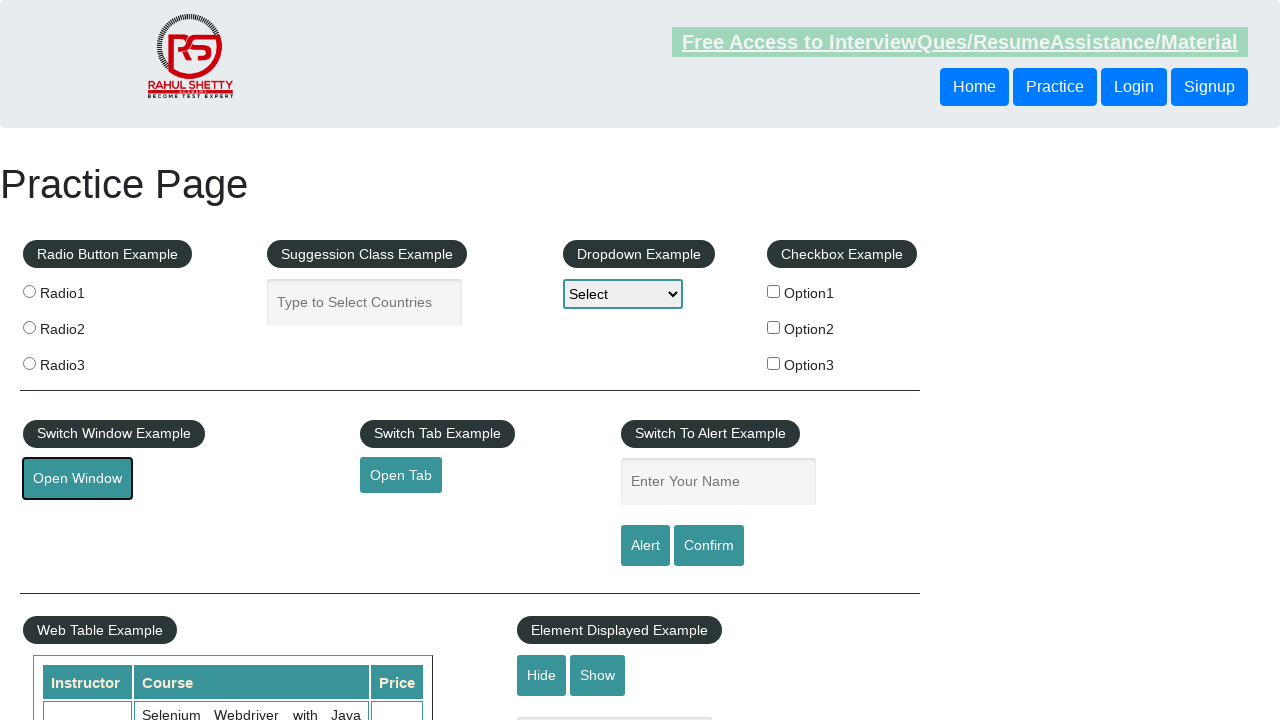

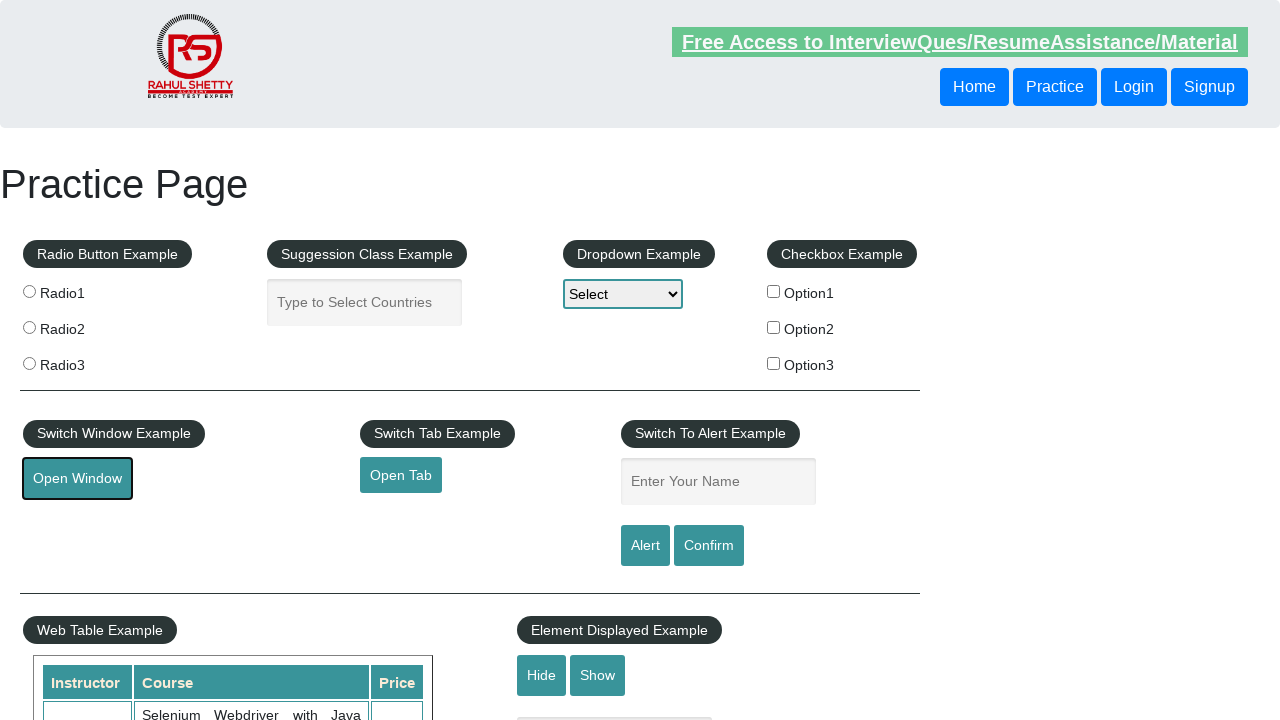